Tests simple alert popup by clicking a button and accepting the alert

Starting URL: https://demoqa.com/alerts

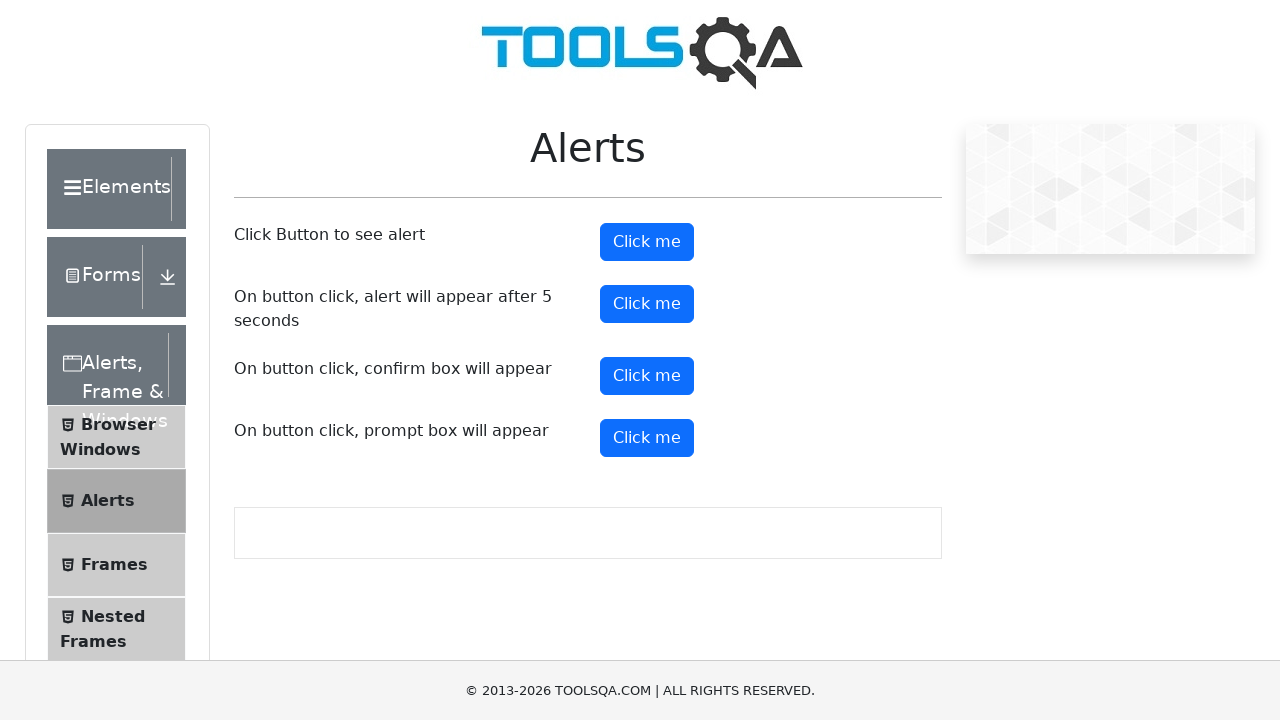

Clicked alert button to trigger simple alert popup at (647, 242) on xpath=//button[@id='alertButton']
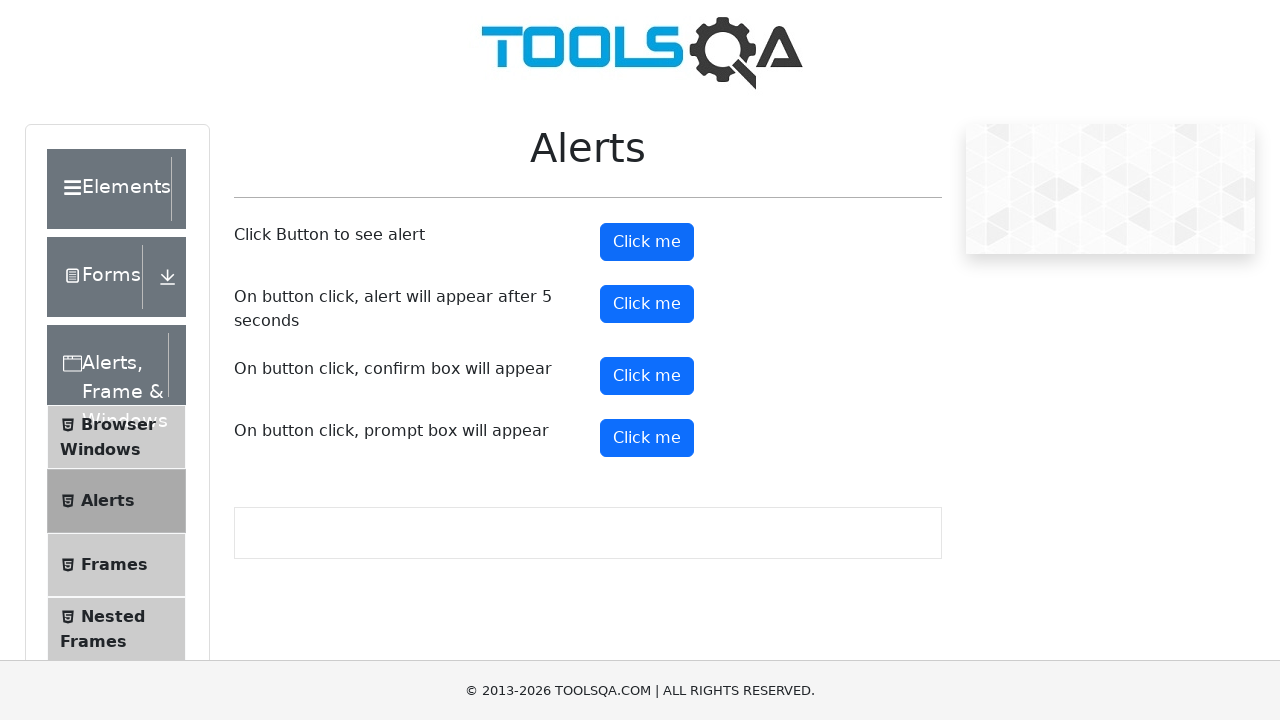

Alert dialog accepted
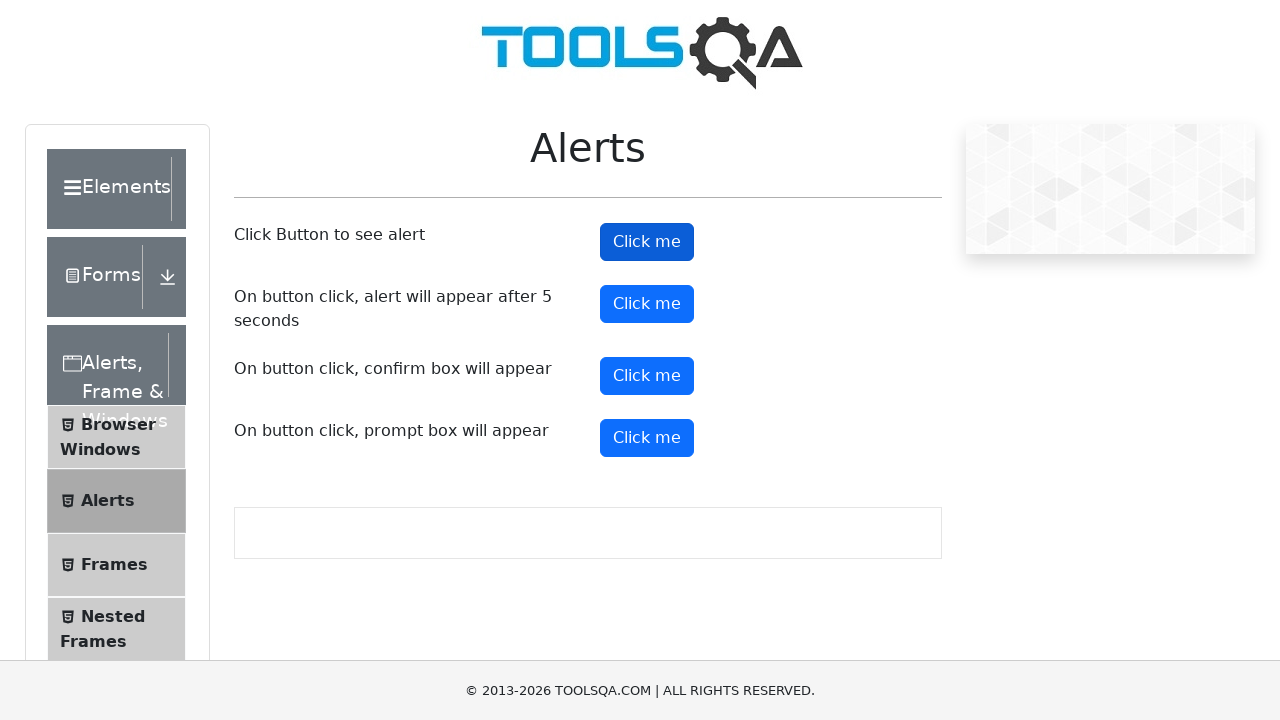

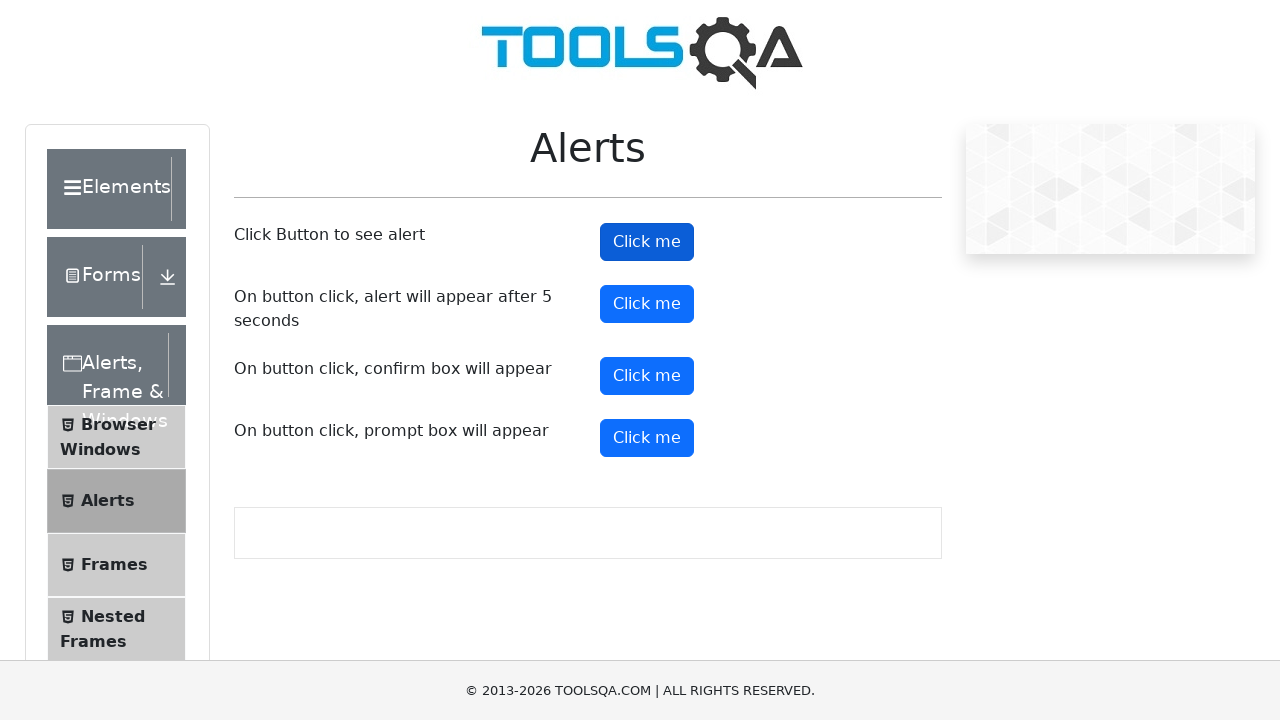